Tests renting cat ID 1 and verifies the cat is marked as rented out with success message

Starting URL: https://cs1632.appspot.com//greet-a-cat

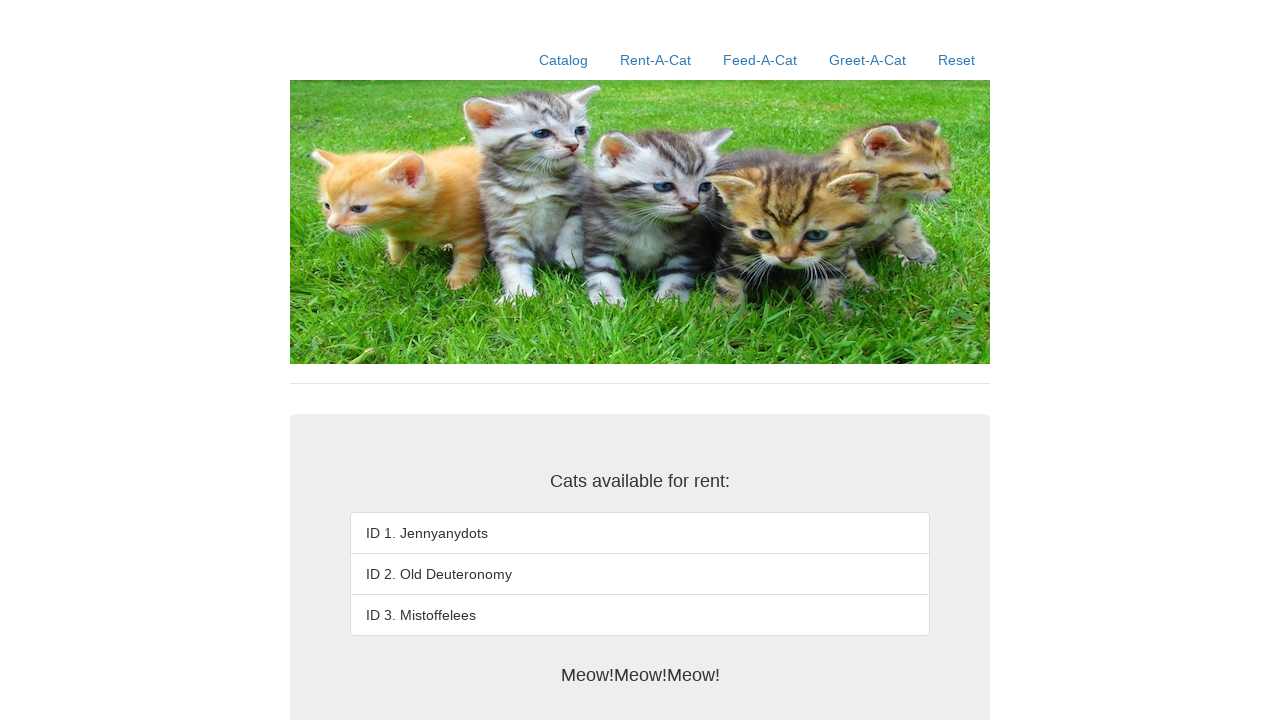

Clicked Rent-A-Cat navigation link at (656, 60) on text=Rent-A-Cat
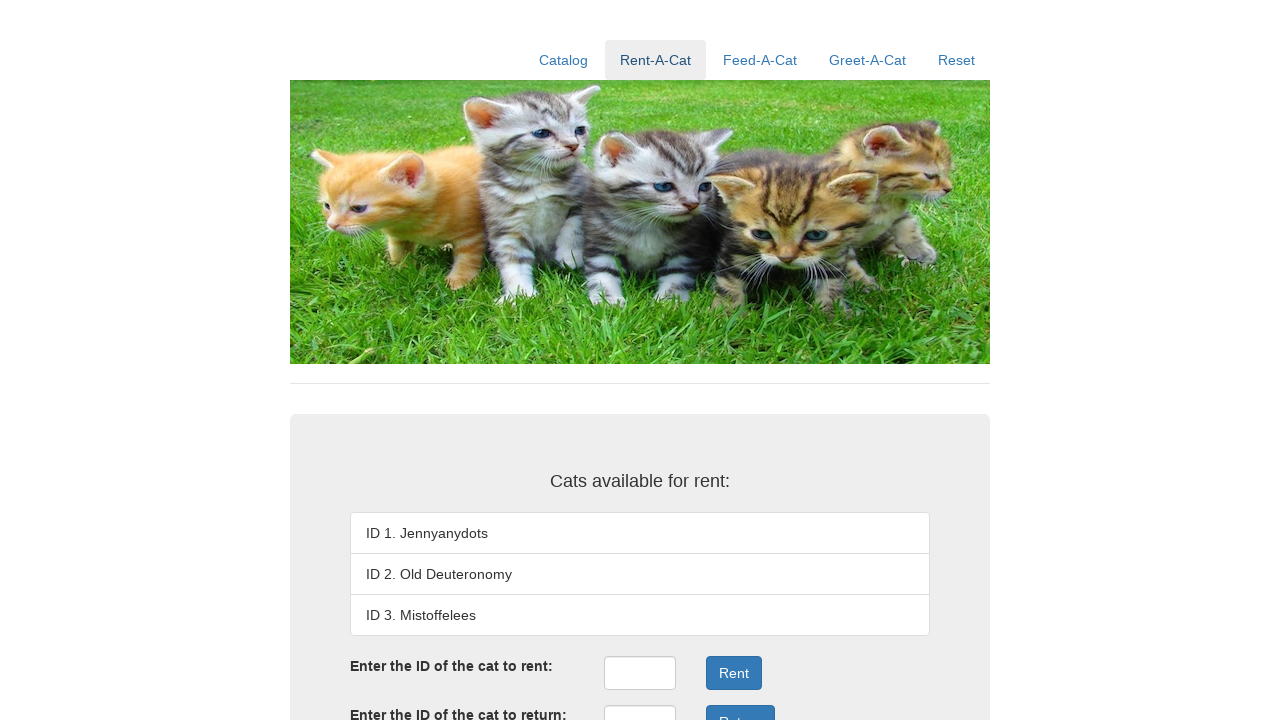

Clicked rent ID input field at (640, 673) on #rentID
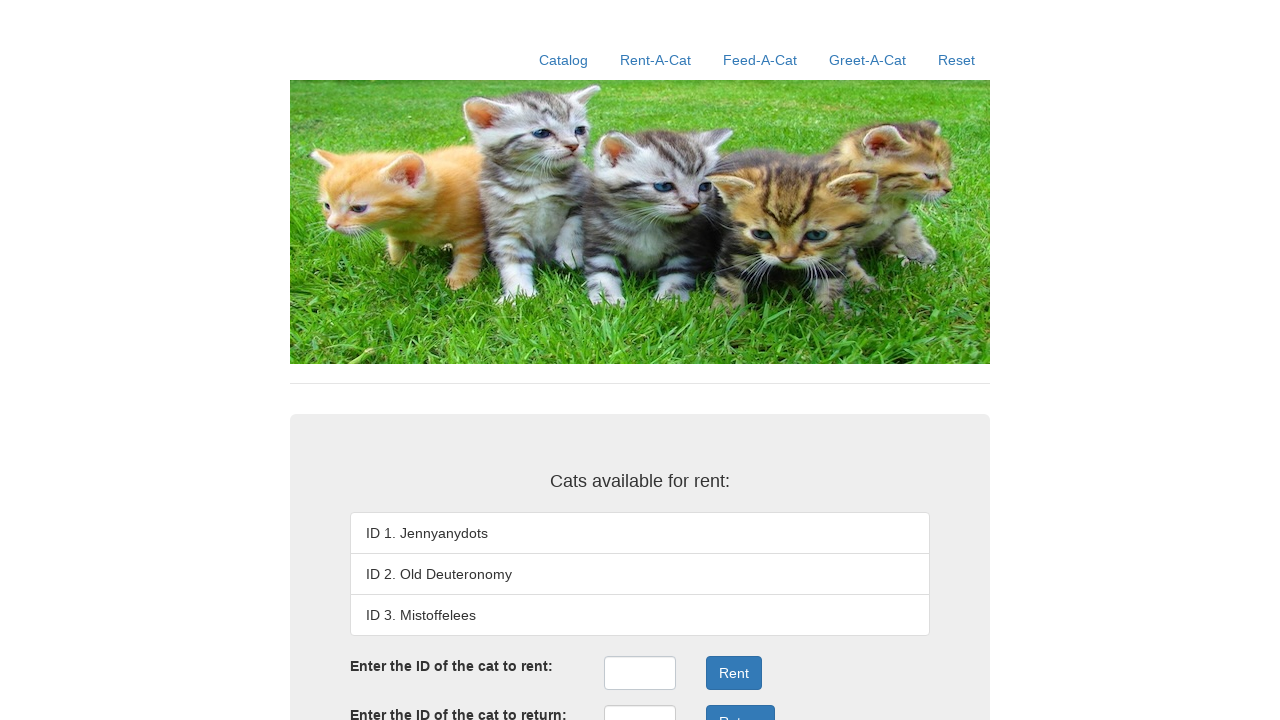

Entered cat ID '1' in rent field on #rentID
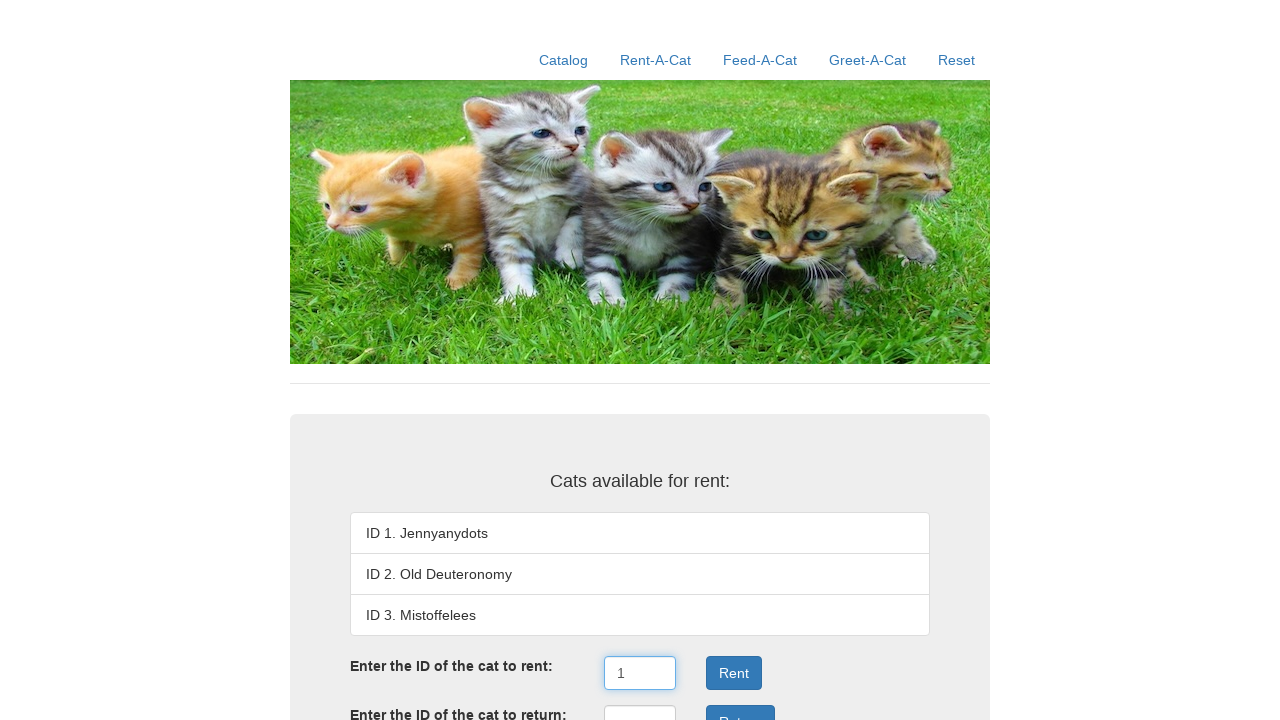

Clicked Rent button to submit rental request at (734, 673) on button:has-text('Rent')
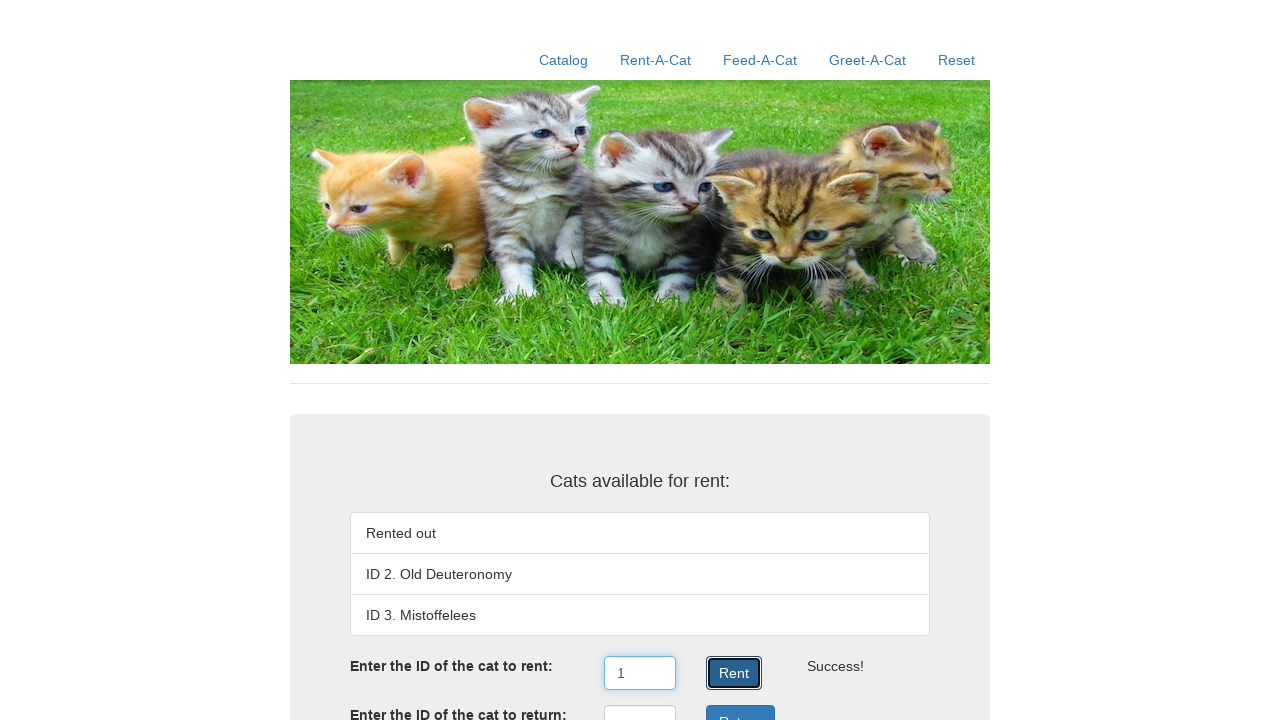

Verified rent result message appeared
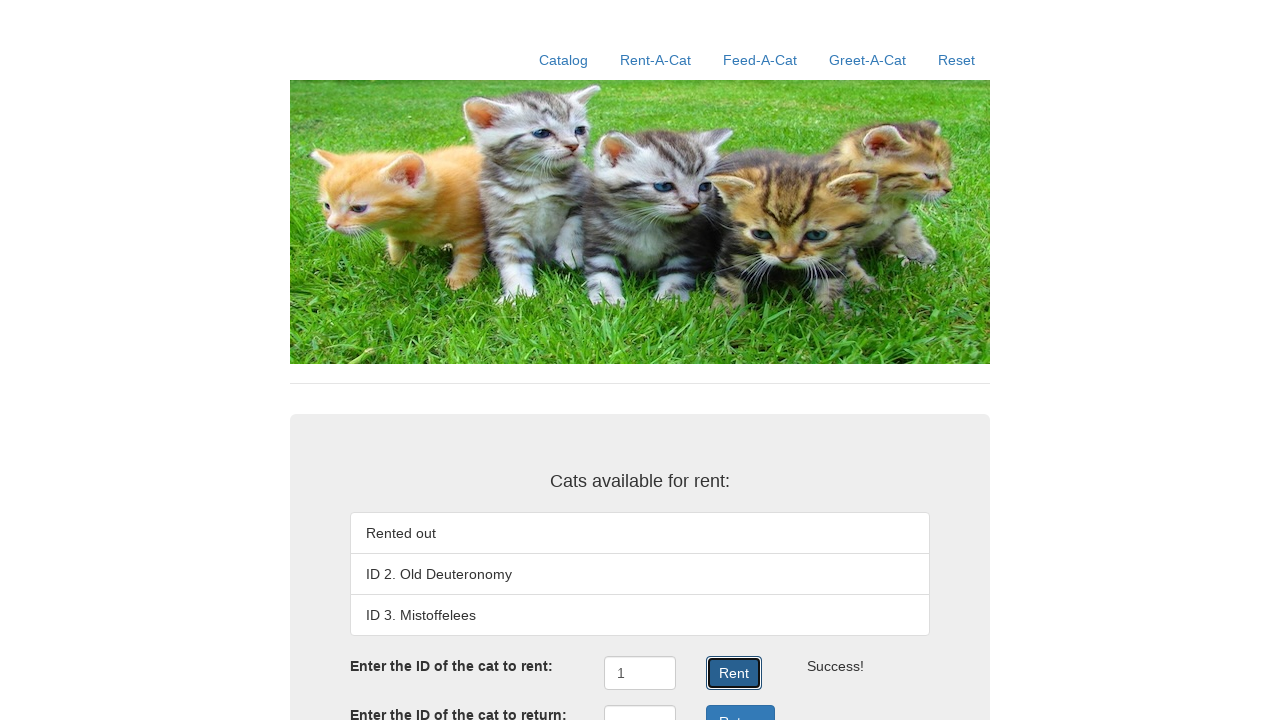

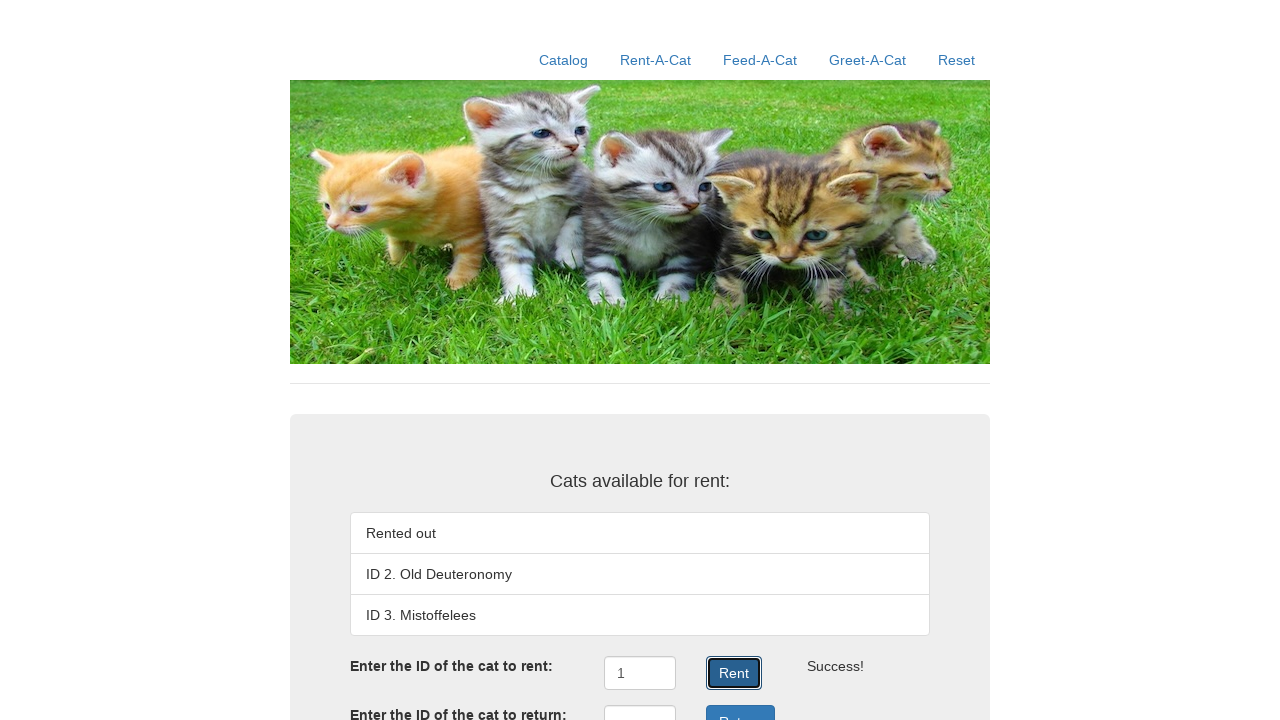